Tests the search functionality on Selenium documentation site by opening the search panel and searching for "java selenium"

Starting URL: https://selenium.dev

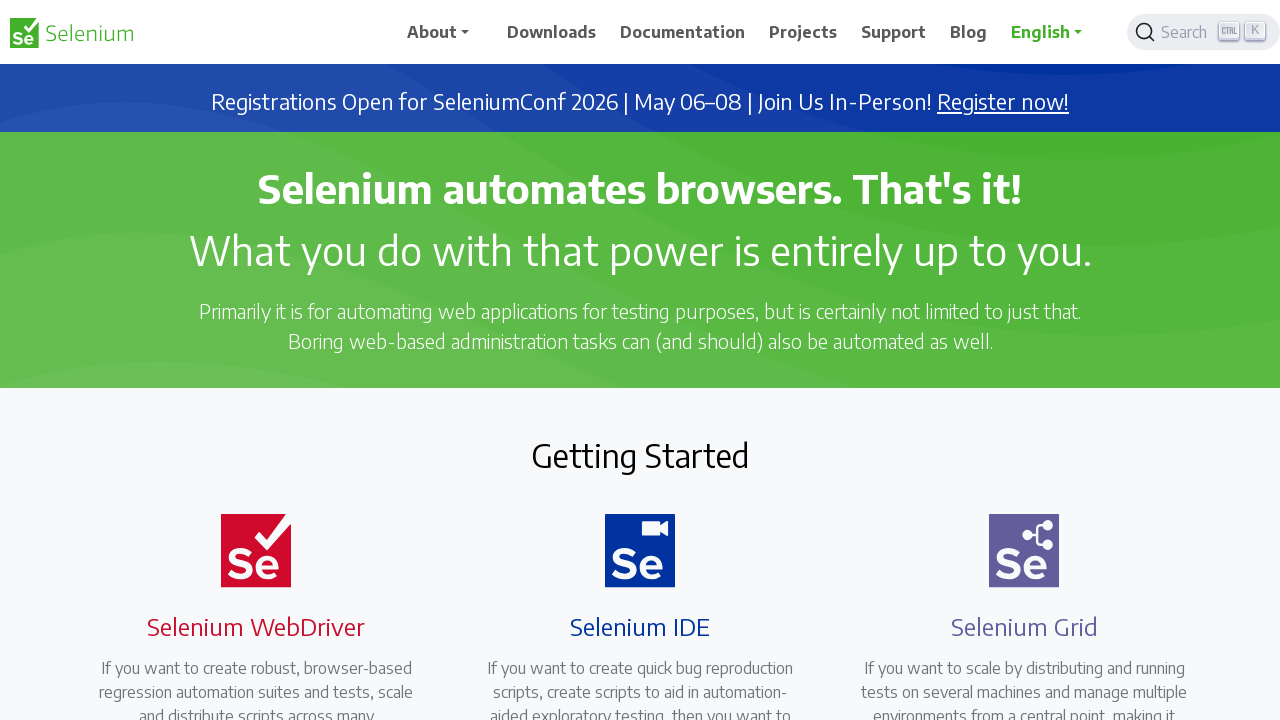

Search button placeholder element is visible
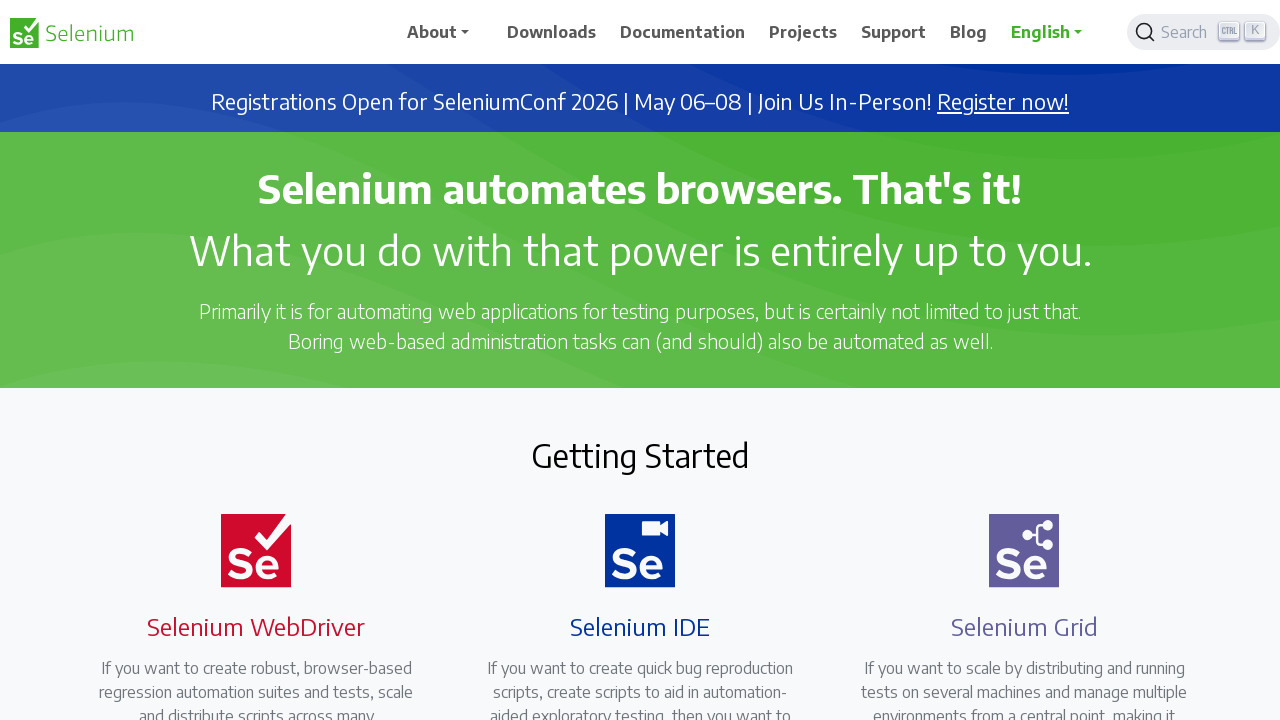

Clicked search button to open search panel at (1187, 32) on xpath=//span[@class='DocSearch-Button-Placeholder']
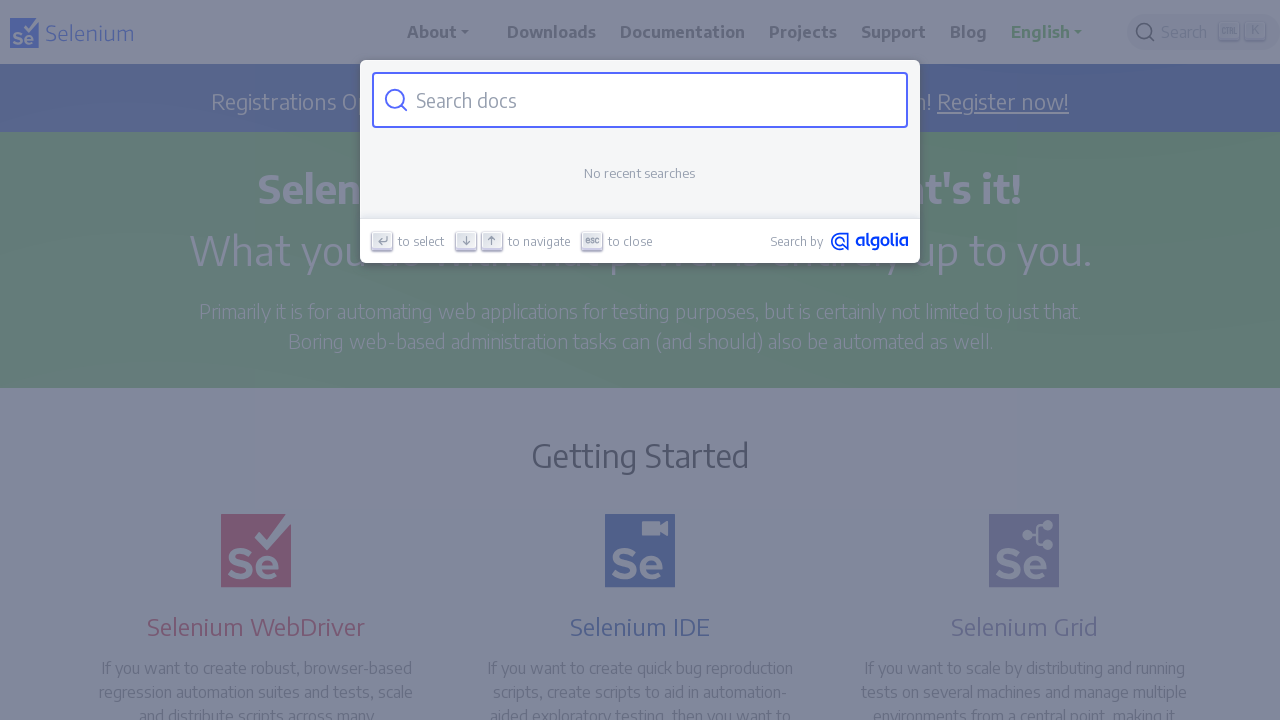

Filled search input with 'java selenium' on .DocSearch-Input
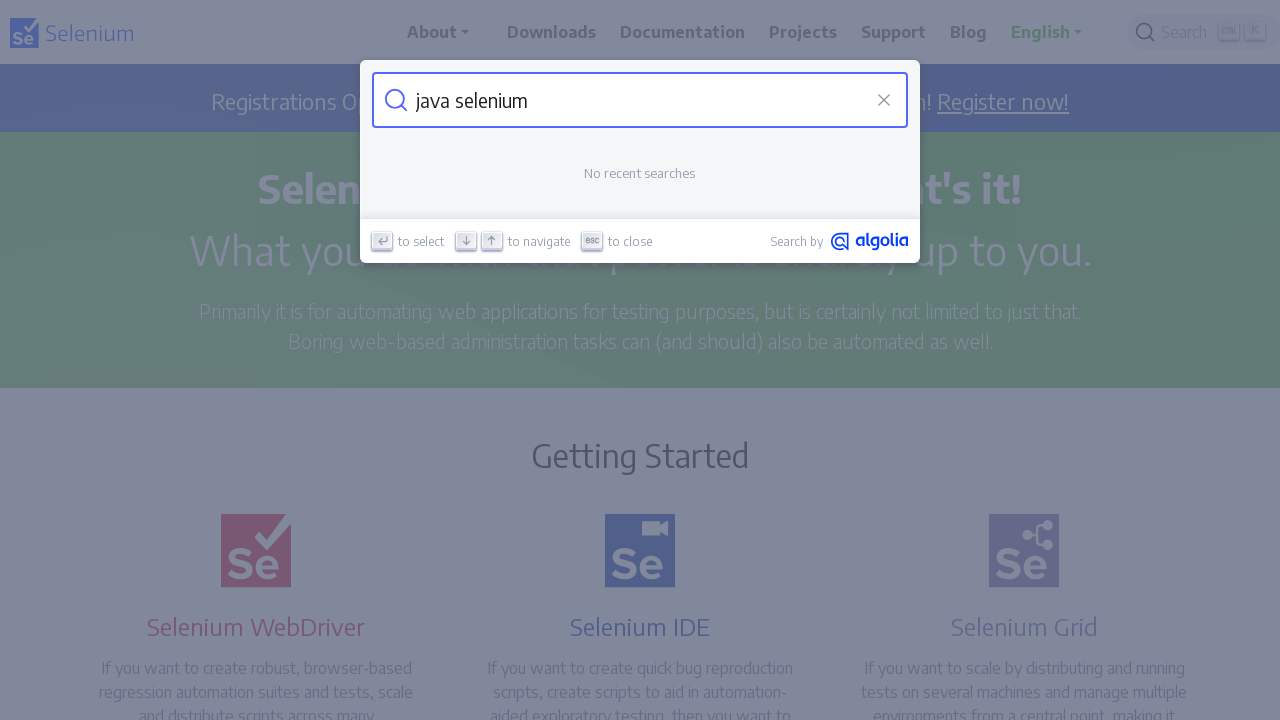

Pressed Enter to submit search query
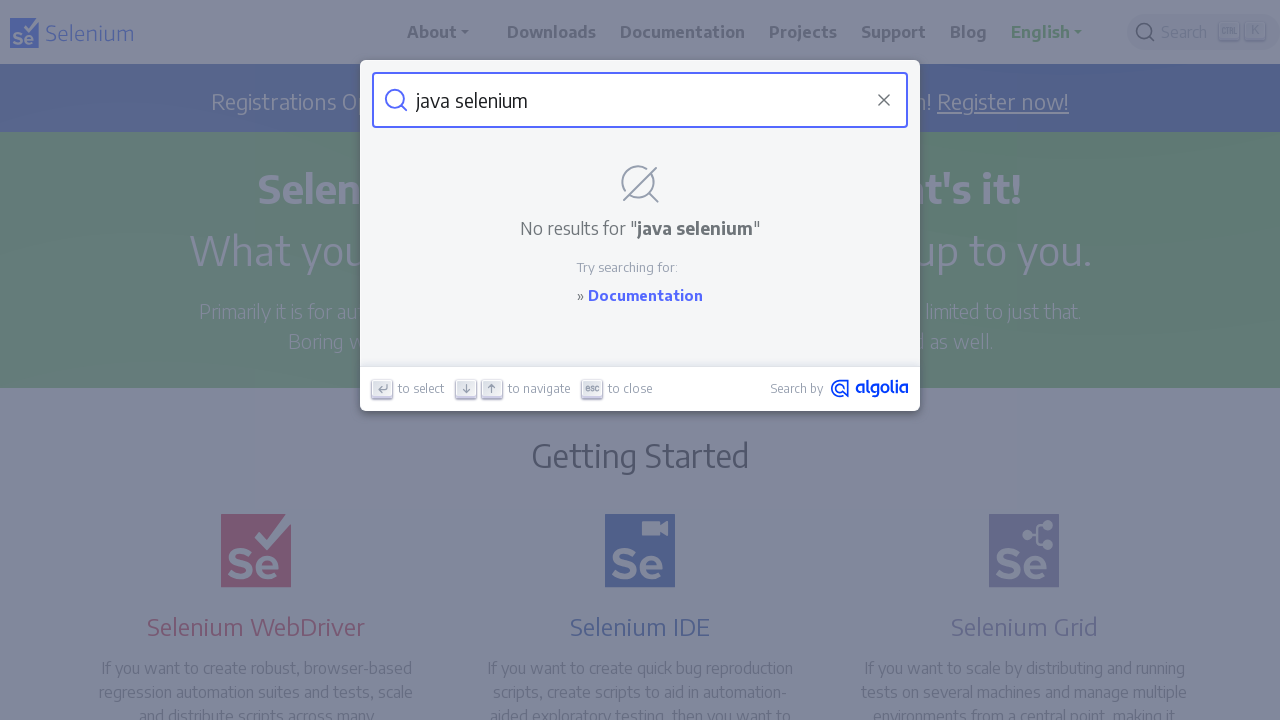

Waited 2 seconds for search results to process
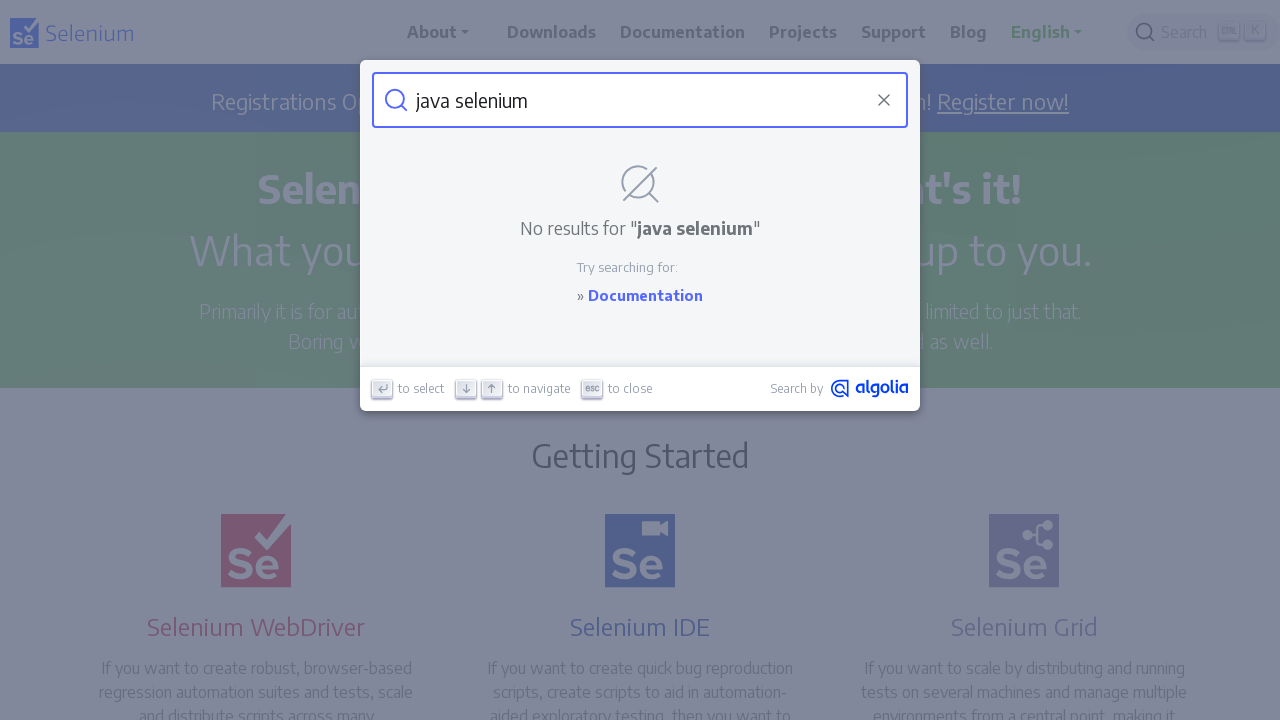

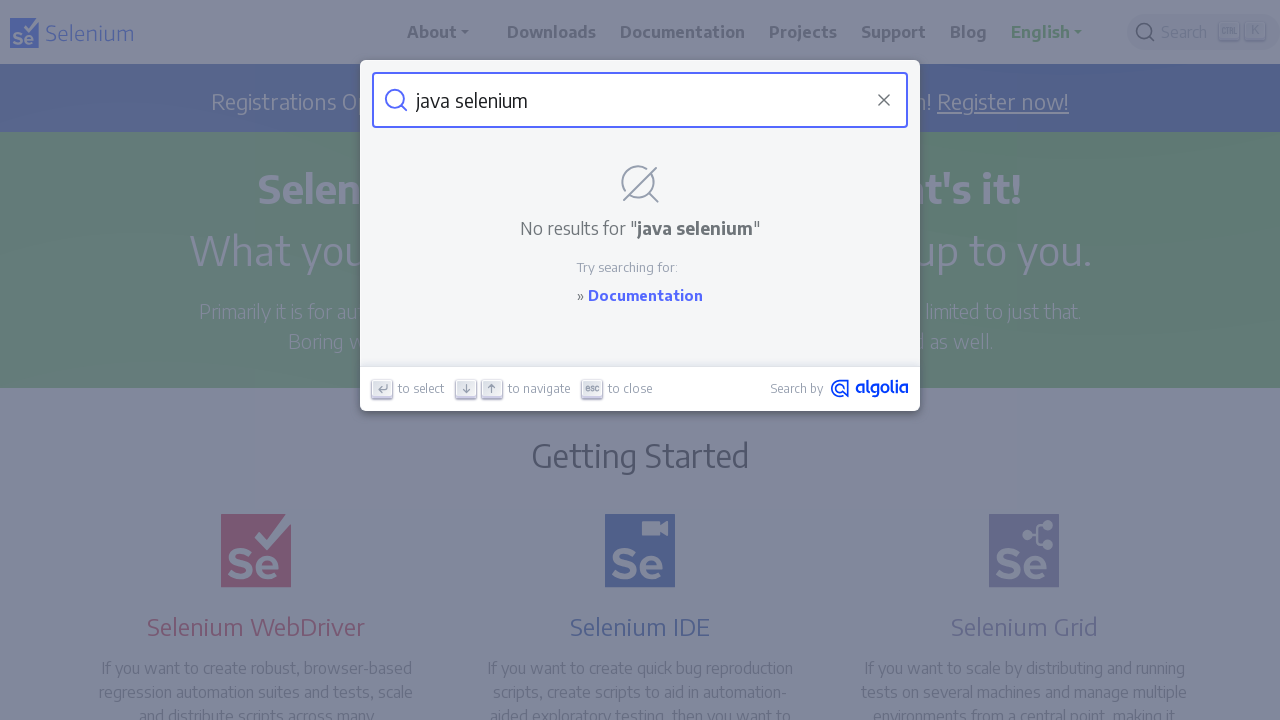